Tests mouse moveTo functionality by navigating to a pointer test page, hovering over elements and verifying the hover state

Starting URL: http://guinea-pig.webdriver.io/

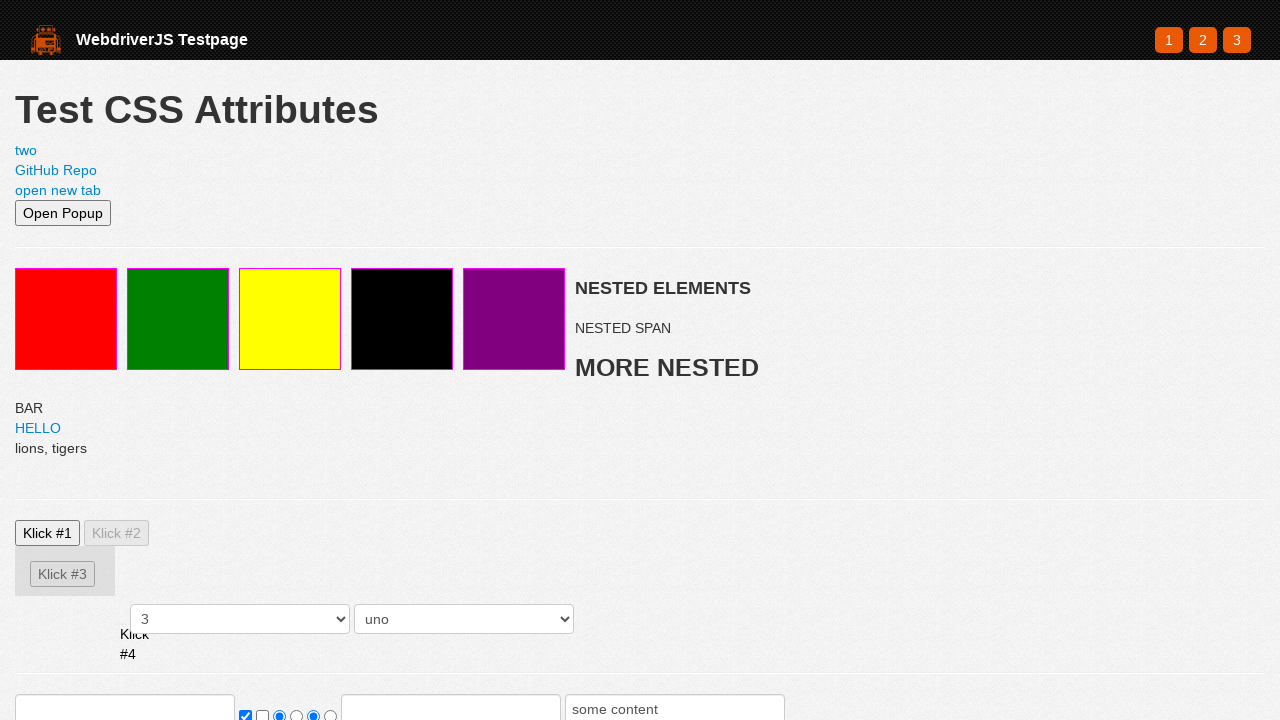

Clicked link to navigate to pointer test page at (1237, 40) on a[href='pointer.html']
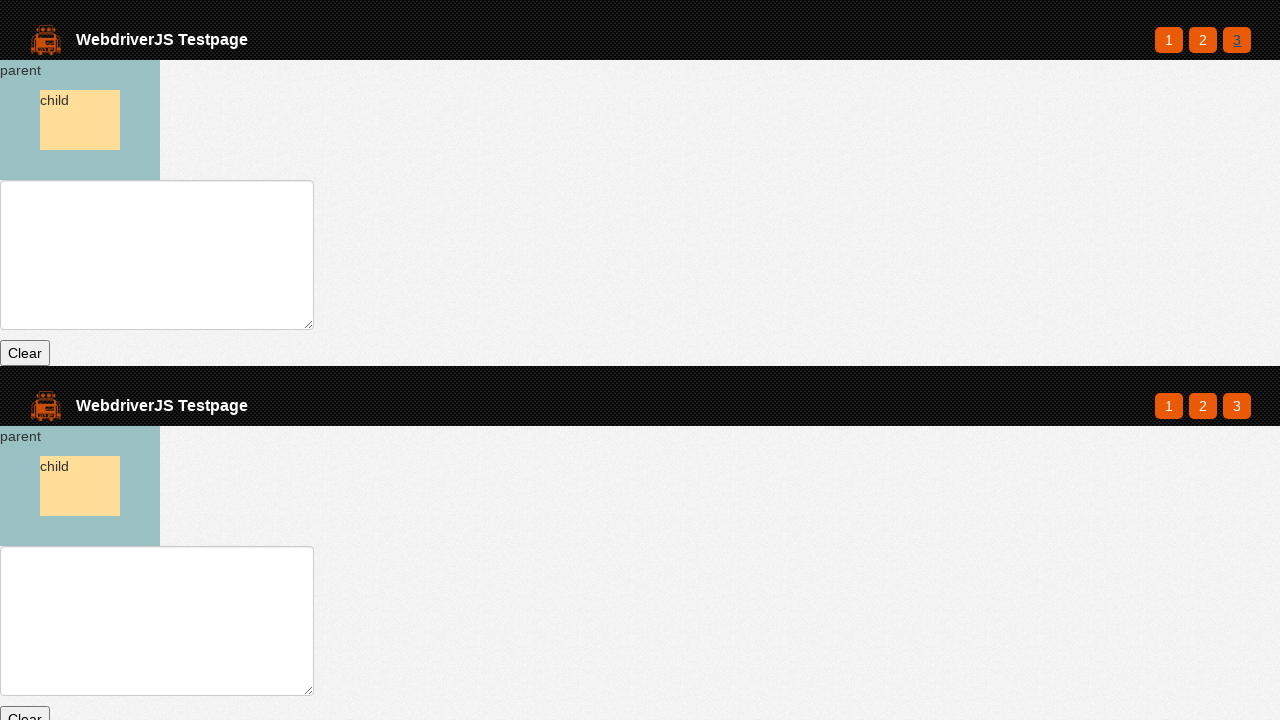

Parent element (#parent) loaded
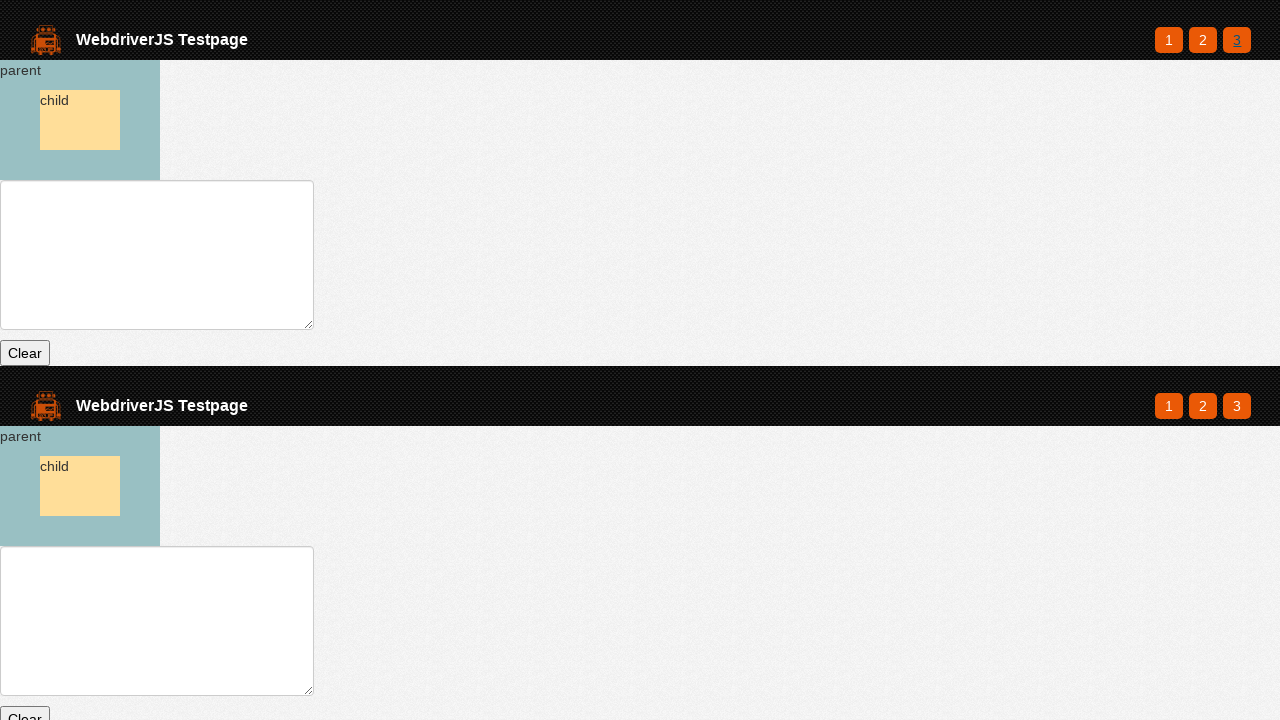

Hovered over parent element center at (80, 120) on #parent
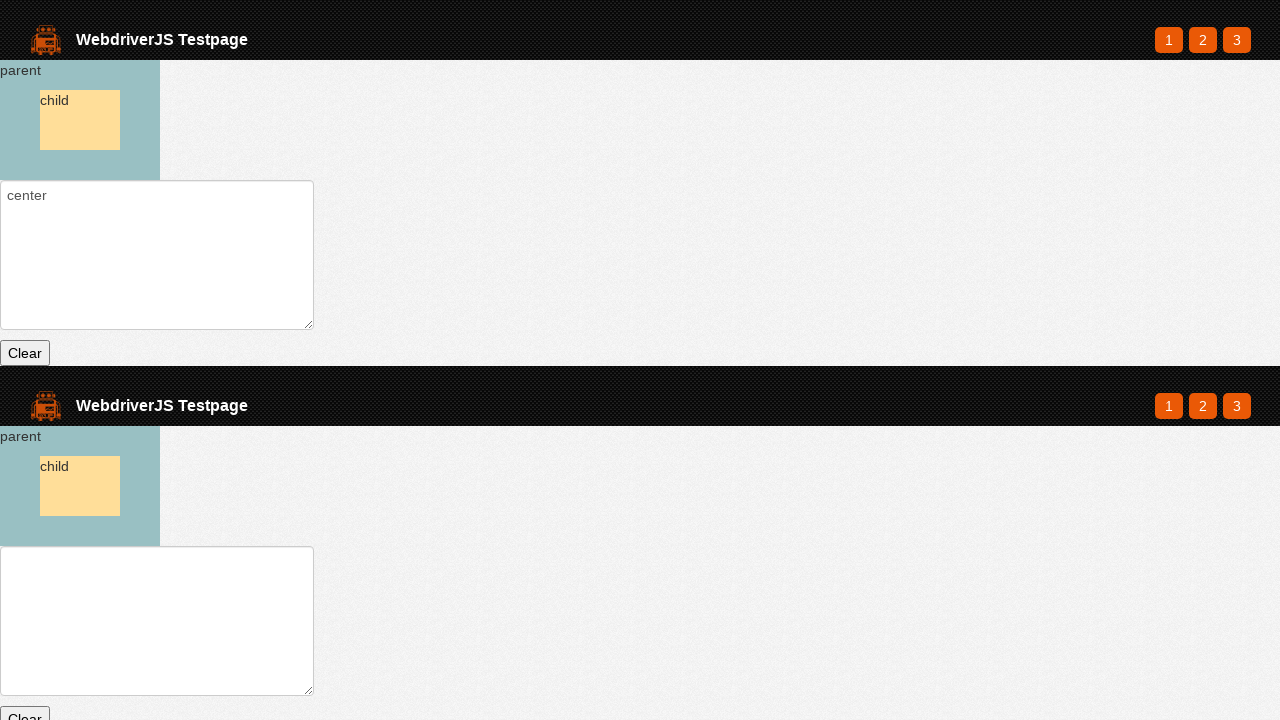

Retrieved text value from #text element
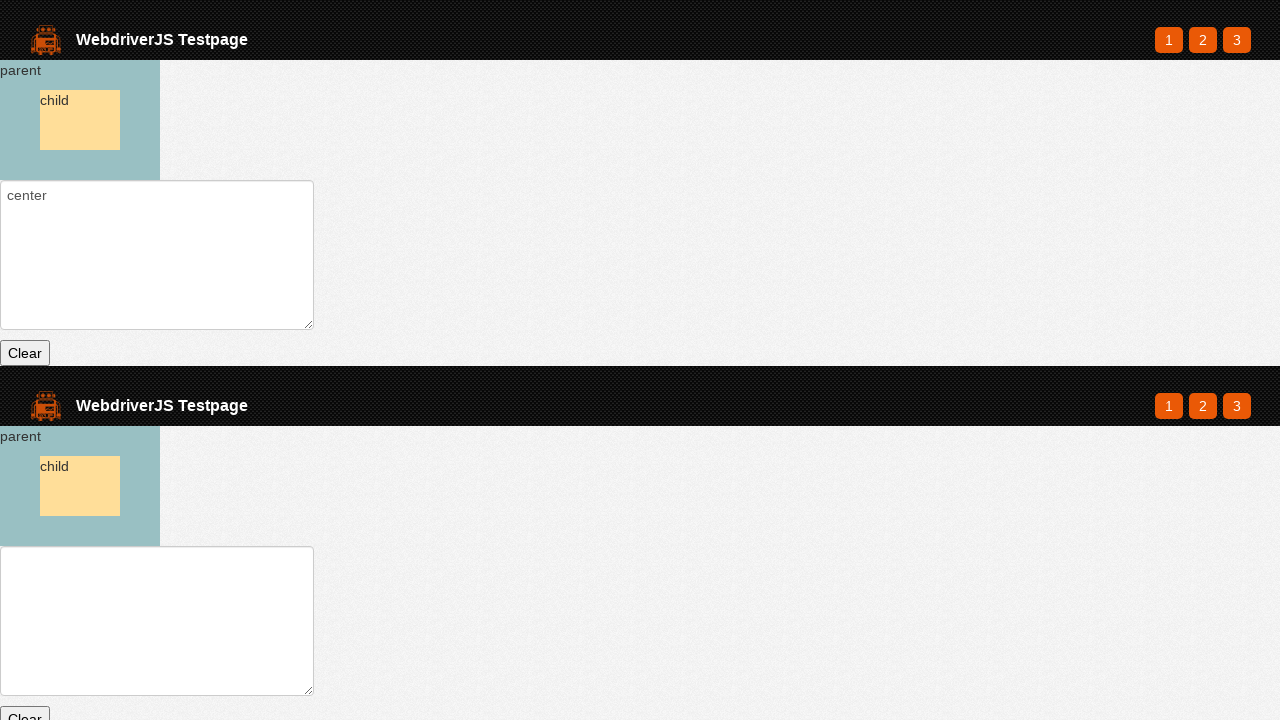

Verified text value ends with 'center\n' - hover state confirmed
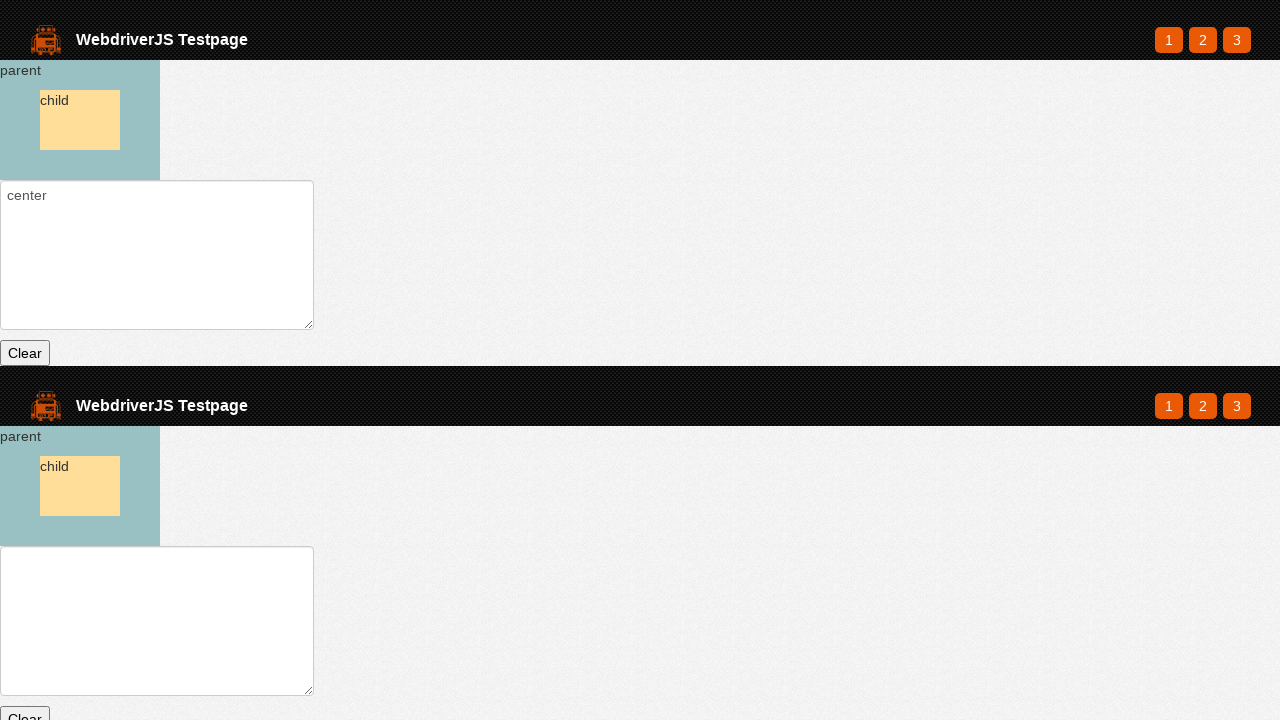

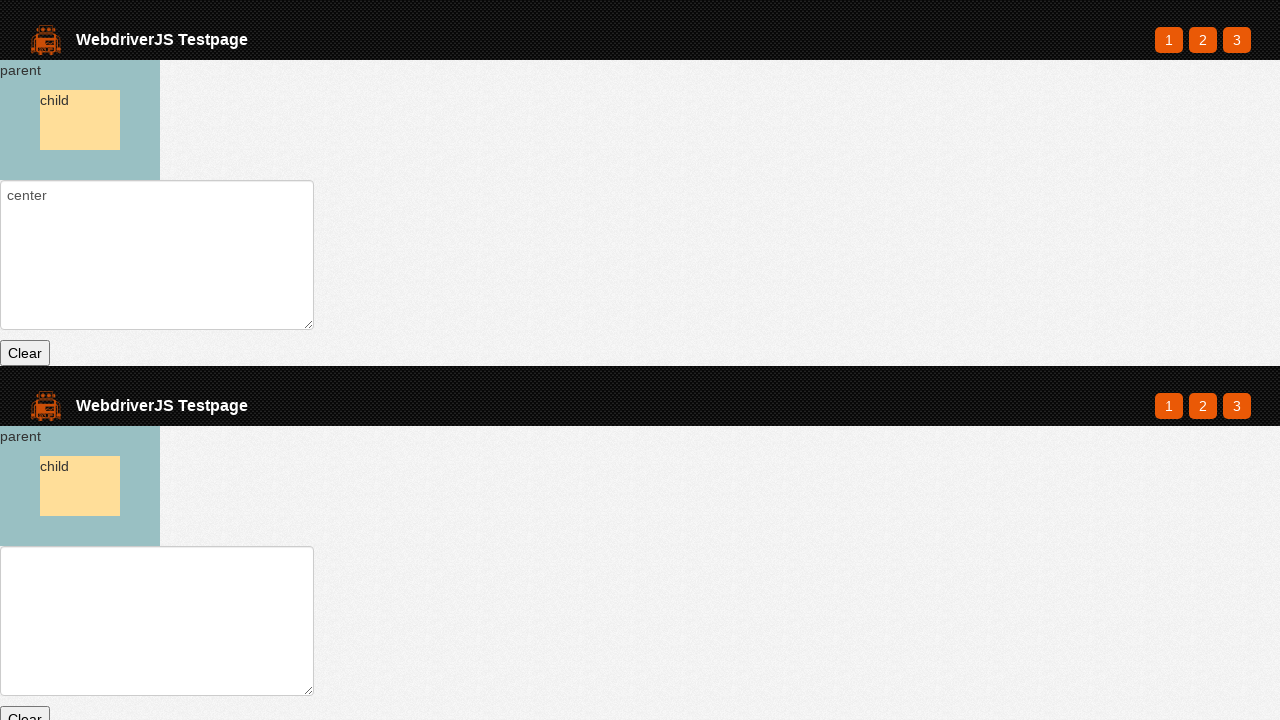